Tests window handling by clicking a link that opens a new window

Starting URL: http://the-internet.herokuapp.com/windows

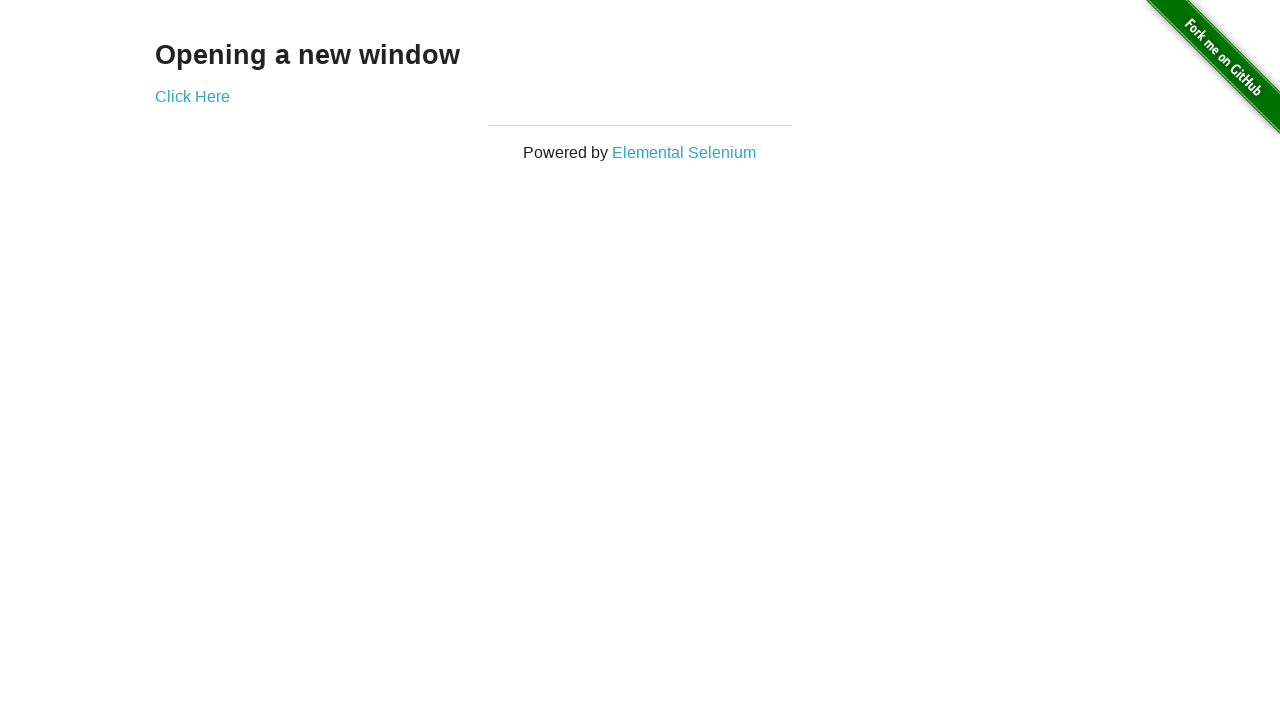

Clicked 'Click Here' link to open new window at (192, 96) on internal:text="Click Here"i
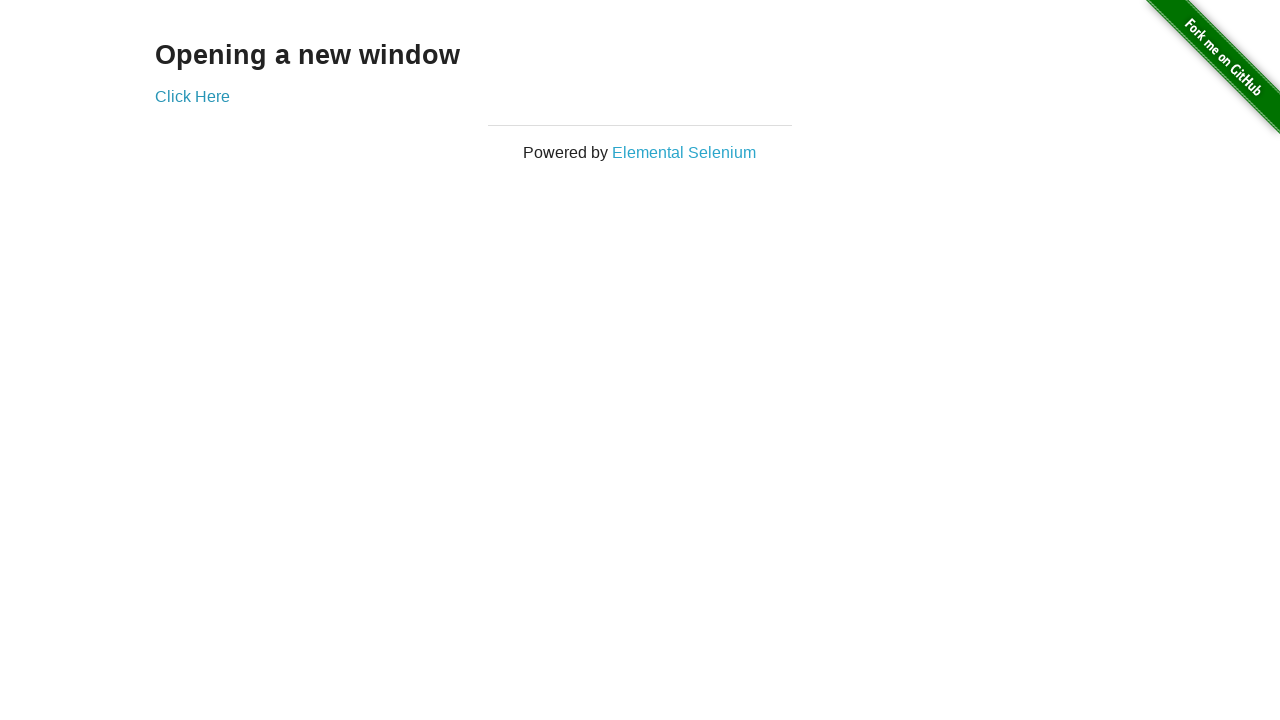

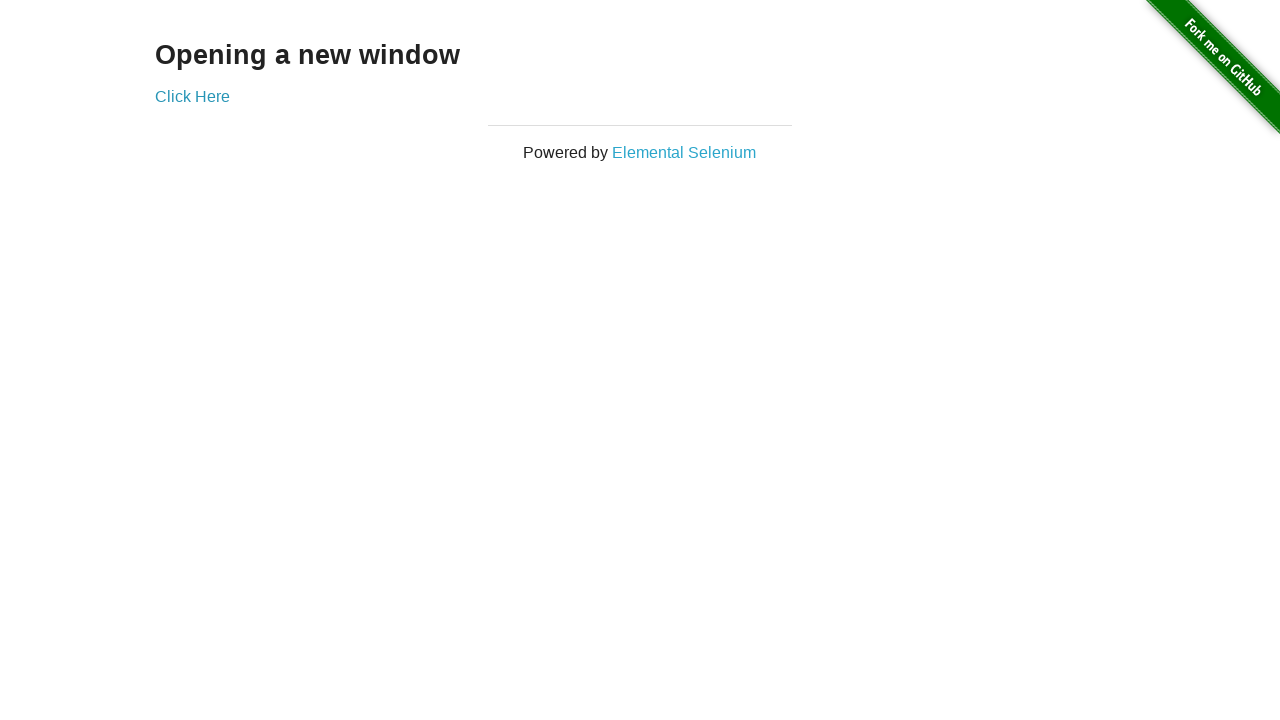